Tests JavaScript prompt alert handling by clicking a button to trigger a prompt, entering text into the alert, accepting it, and verifying the result message is displayed.

Starting URL: https://training-support.net/webelements/alerts

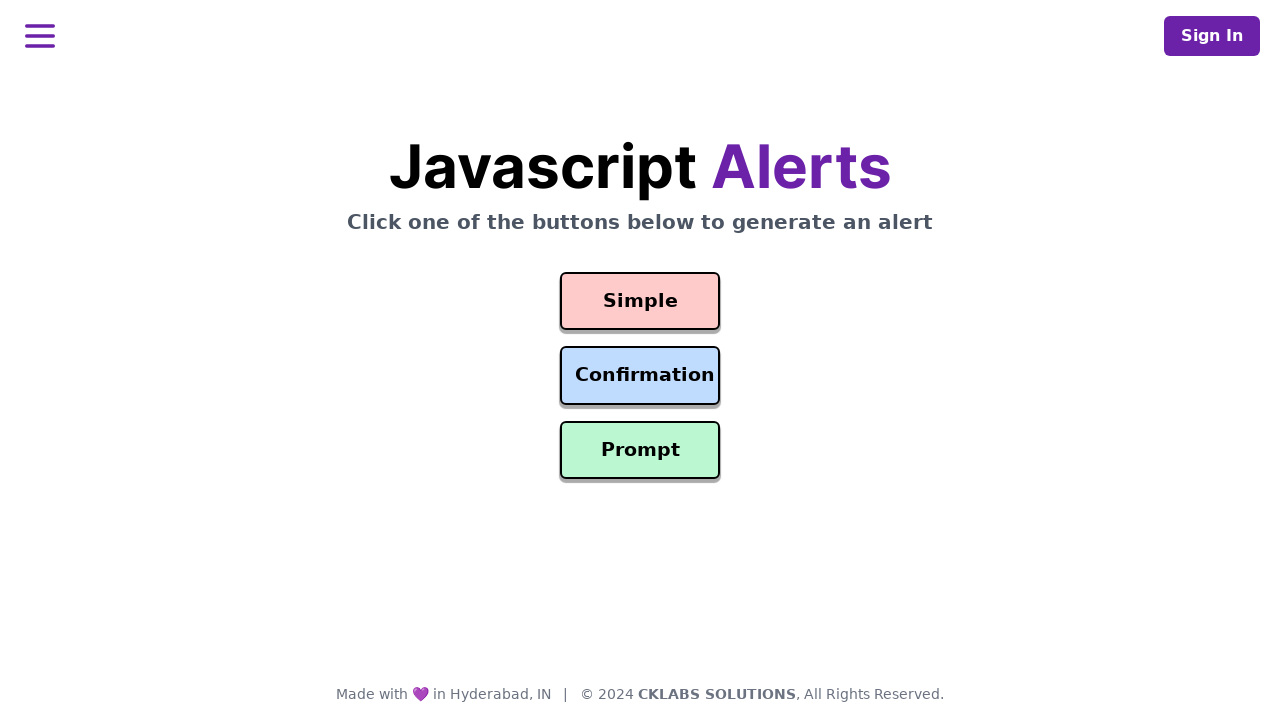

Clicked prompt button to trigger alert at (640, 450) on #prompt
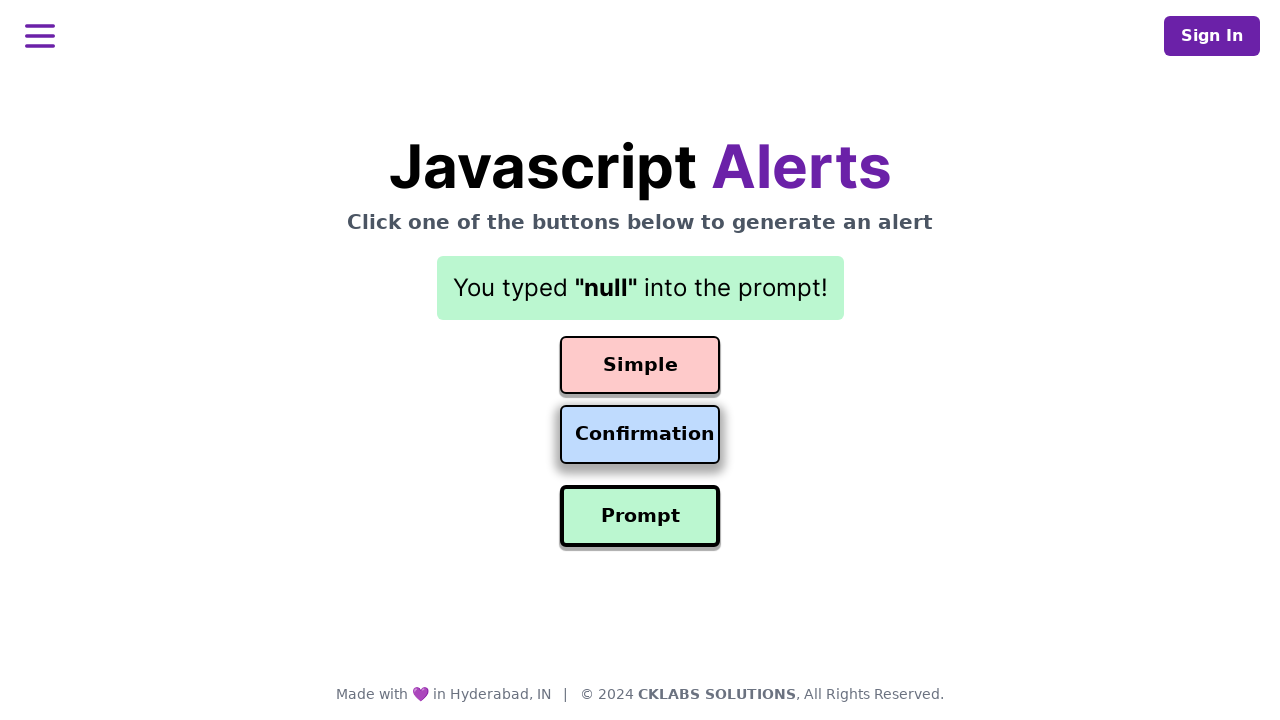

Set up dialog event handler to accept prompt with 'Awesome!'
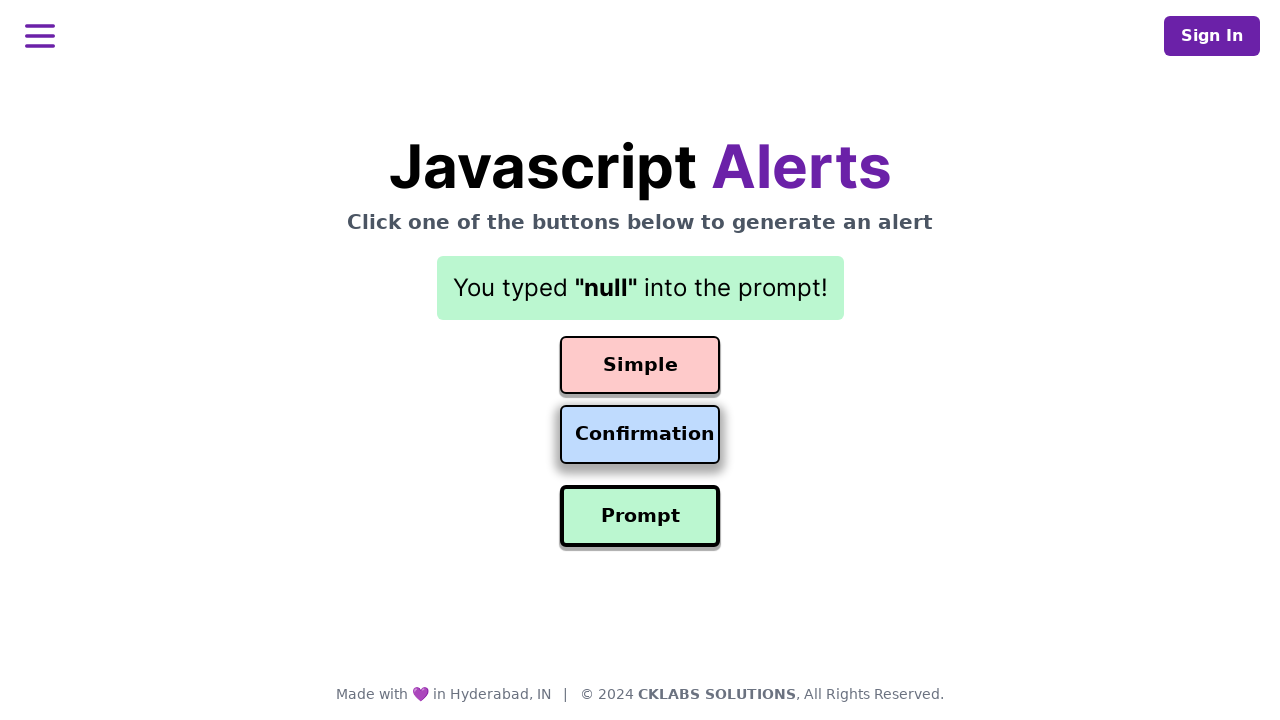

Clicked prompt button again with handler ready at (640, 516) on #prompt
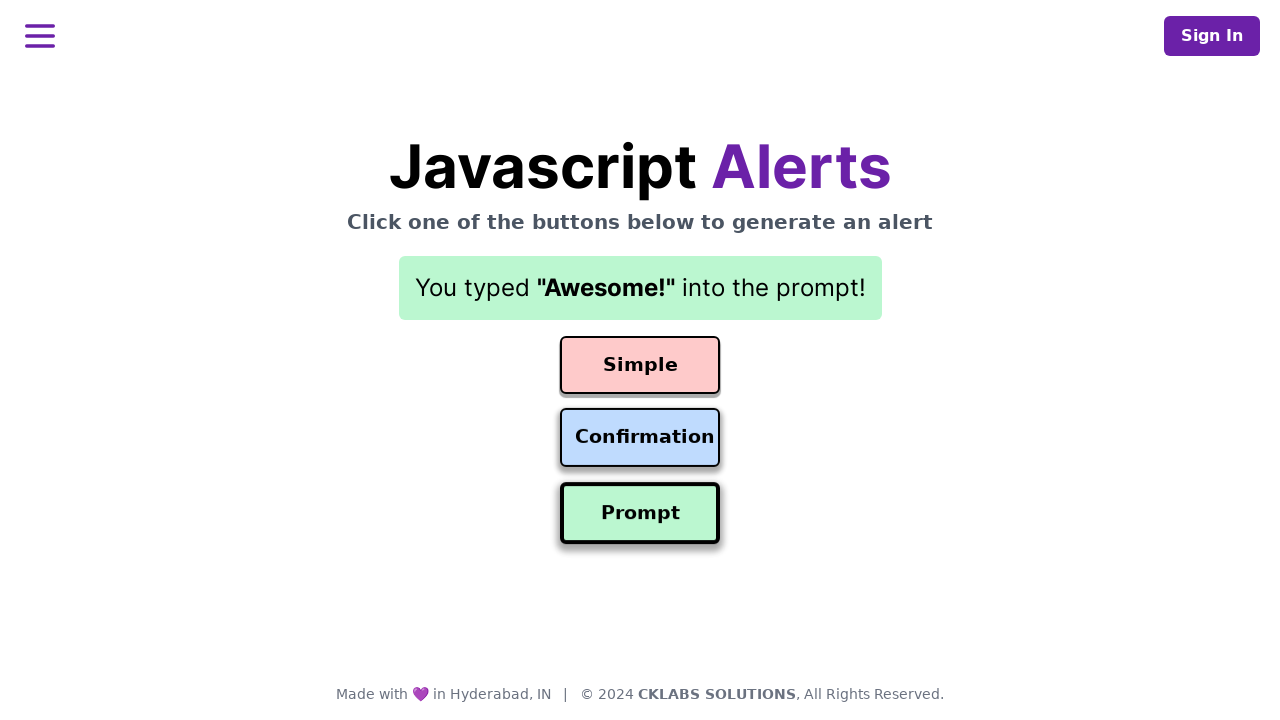

Waited for result message to appear
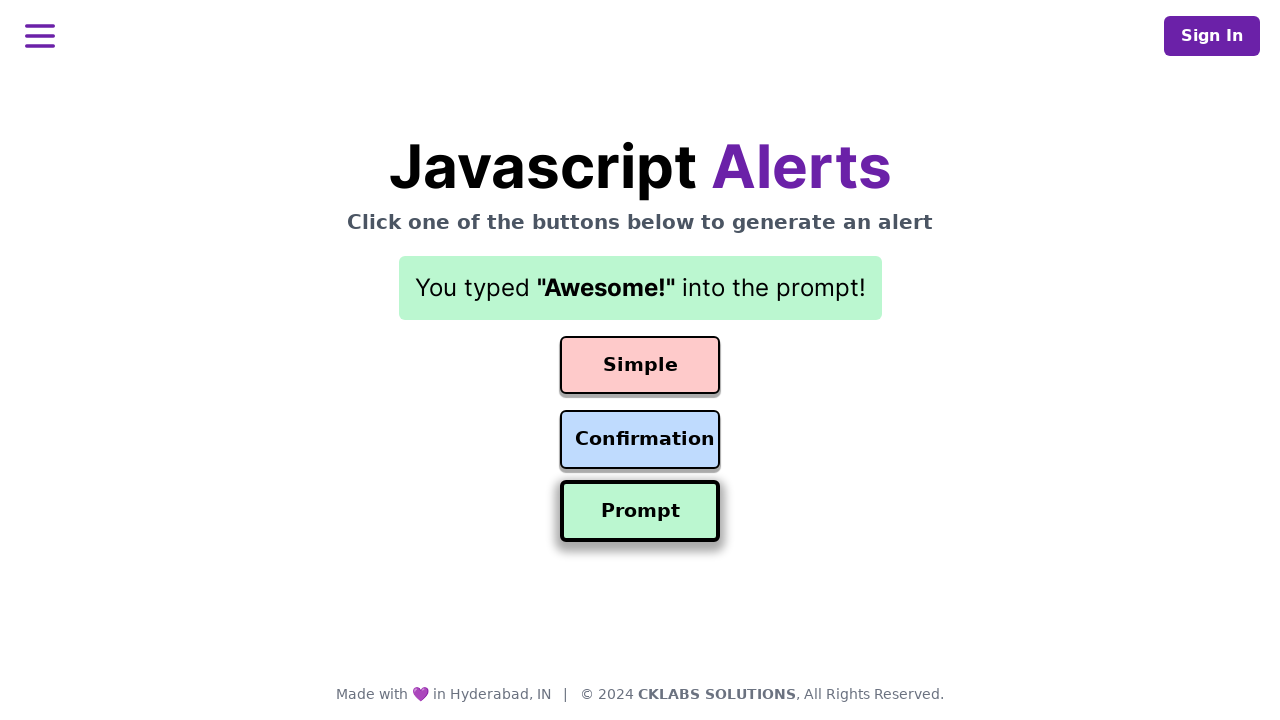

Retrieved result message text: 'You typed "Awesome!" into the prompt!'
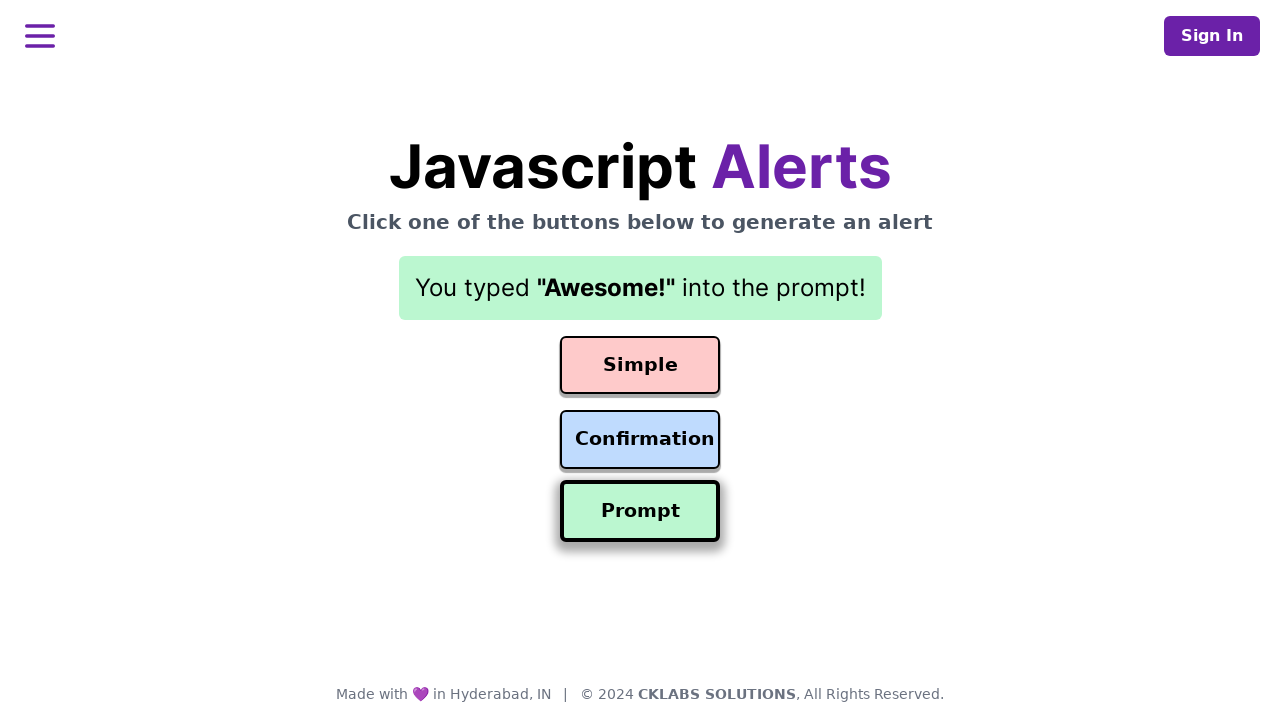

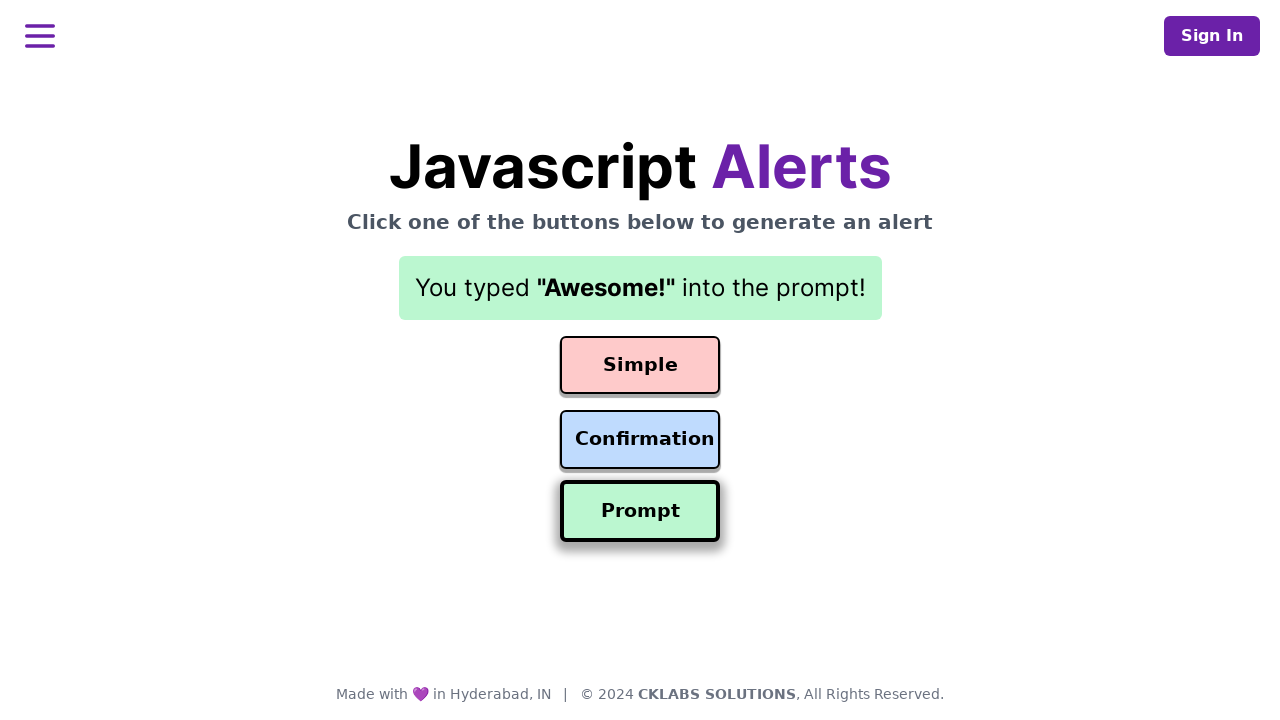